Waits for price to reach $100, clicks buy button, solves a math problem and submits the answer

Starting URL: http://suninjuly.github.io/explicit_wait2.html

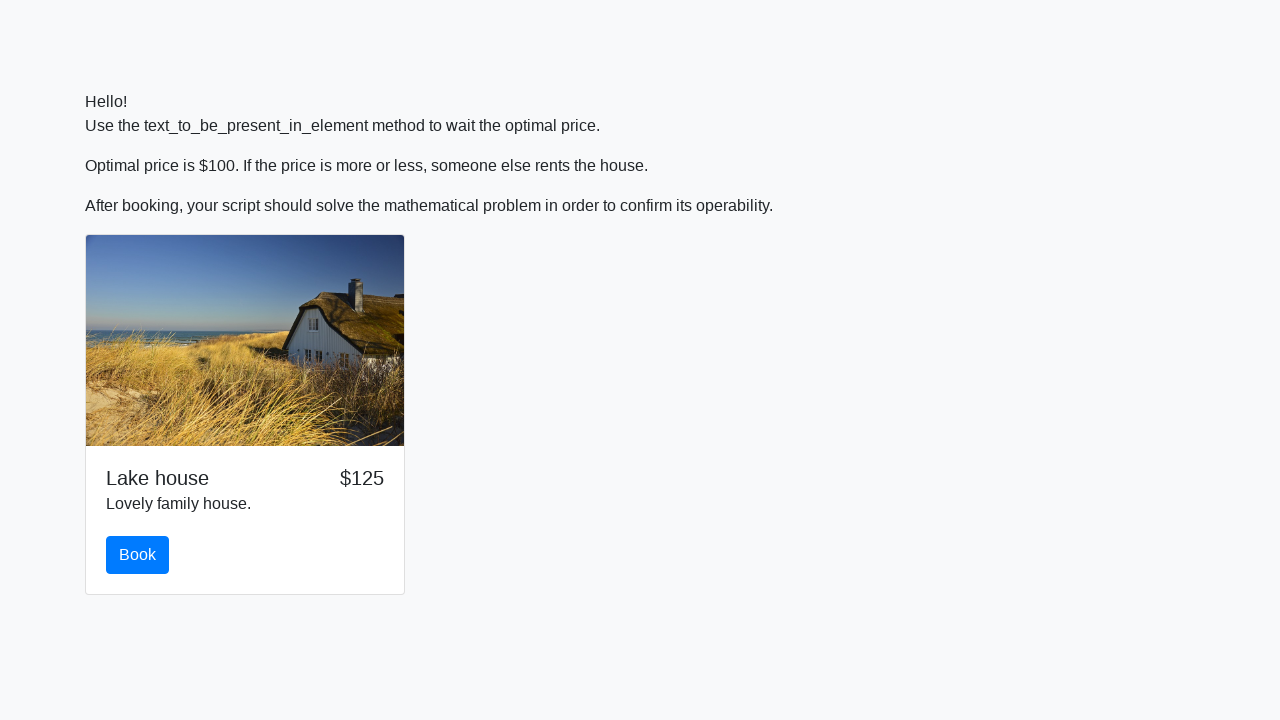

Waited for price to reach $100
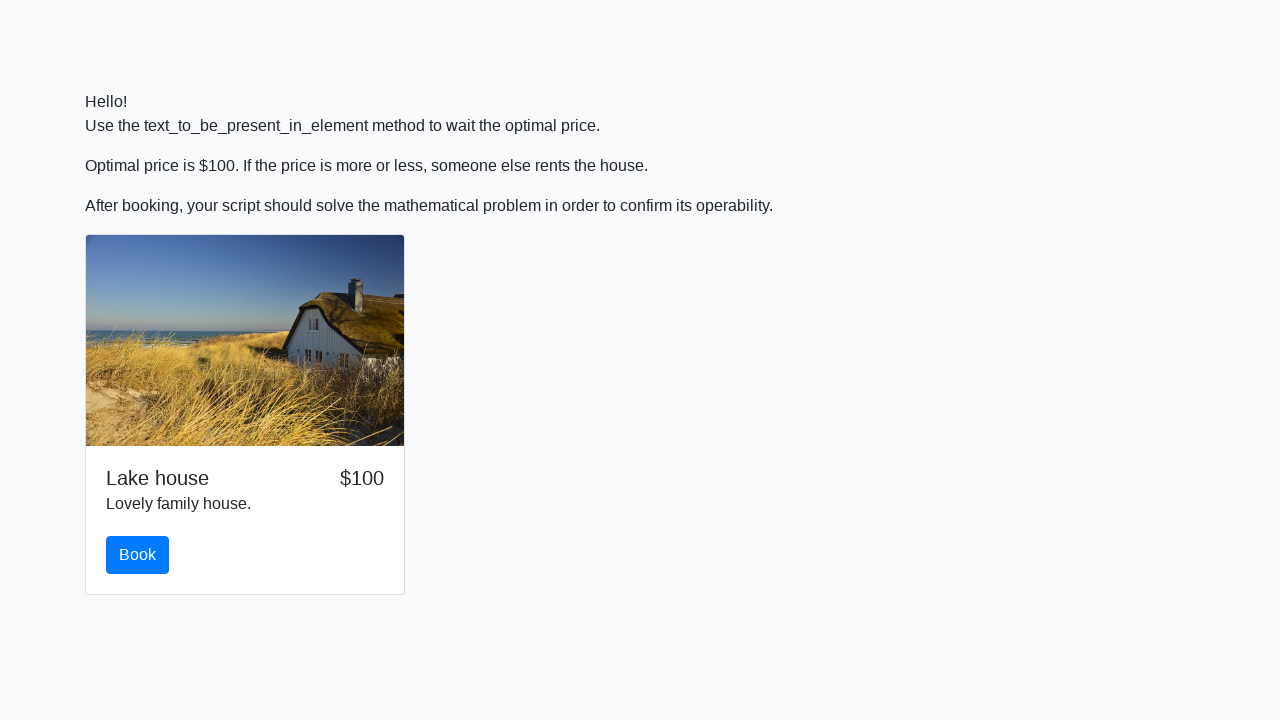

Clicked the buy button at (138, 555) on #book
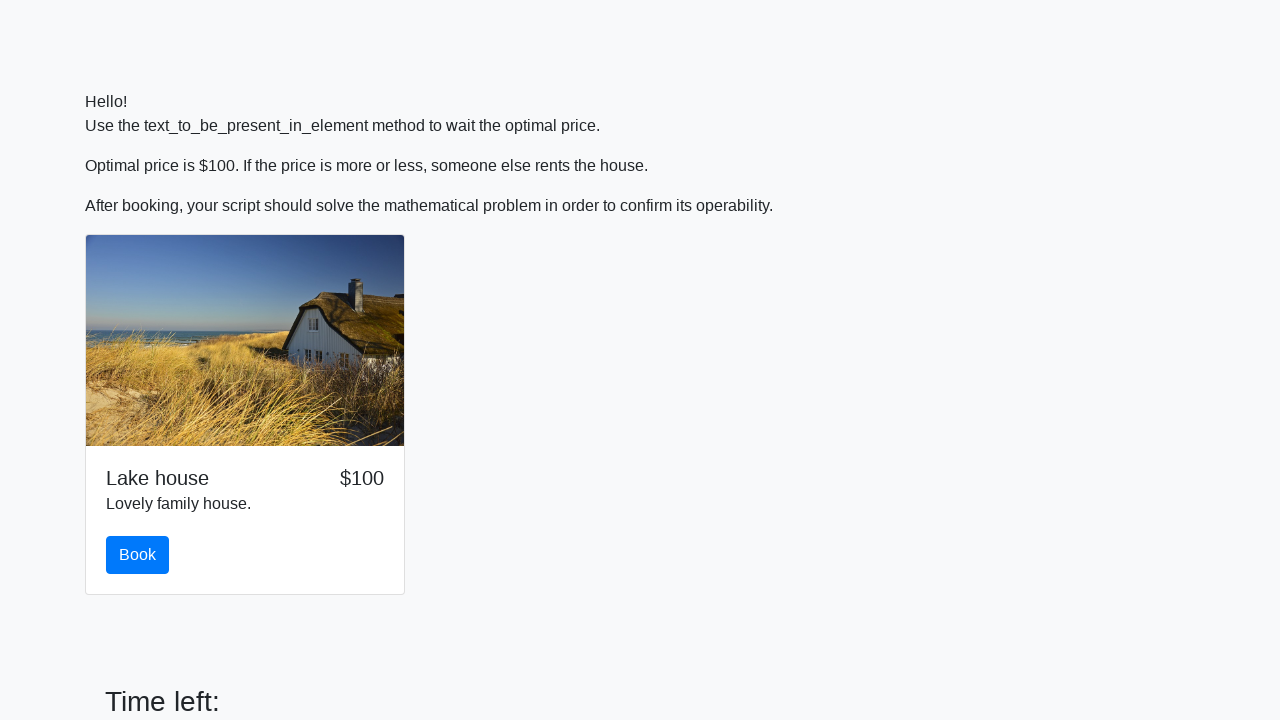

Retrieved input value: 577
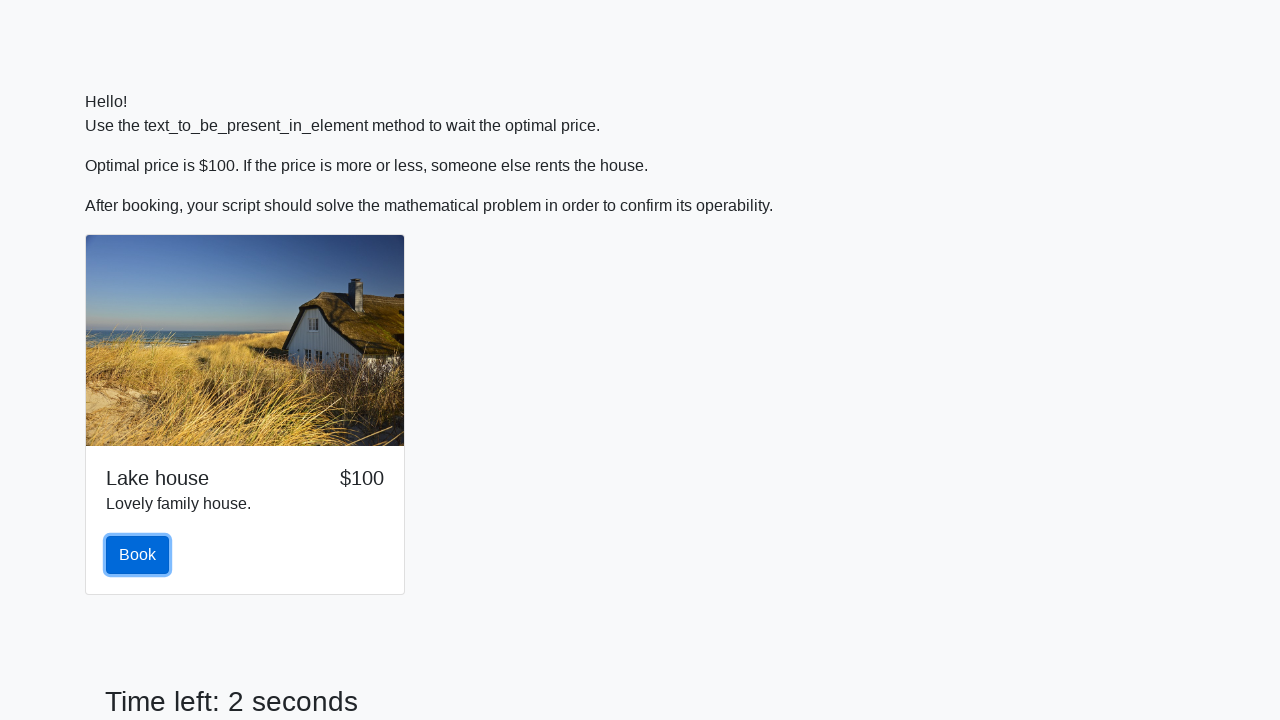

Calculated answer: 2.3444207527640946
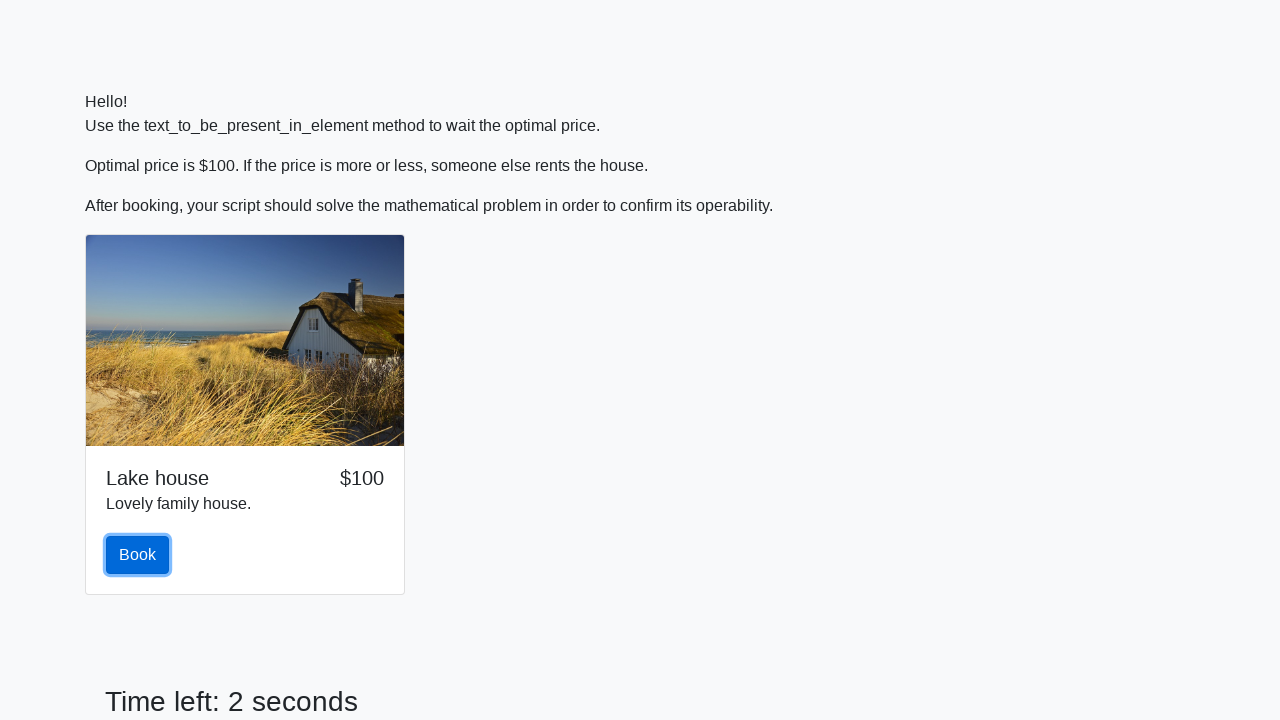

Filled answer field with calculated value on #answer
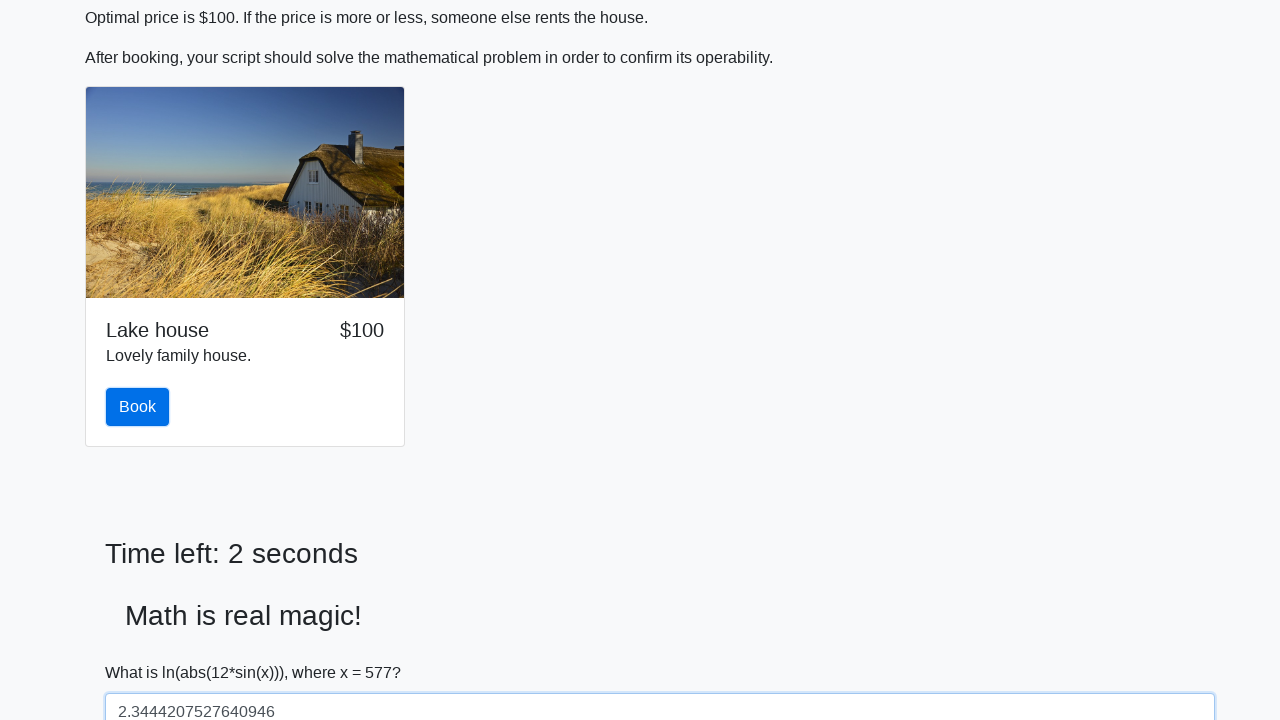

Clicked solve button to submit the answer at (143, 651) on #solve
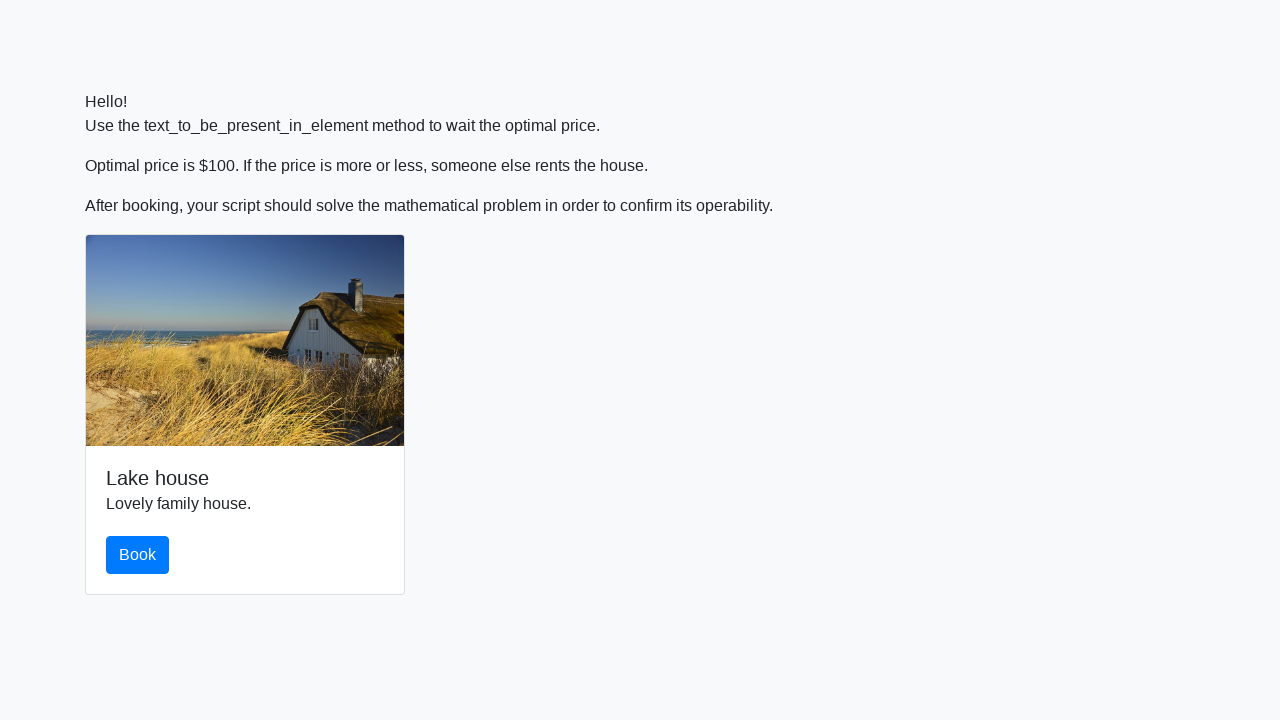

Set up dialog handler to accept alerts
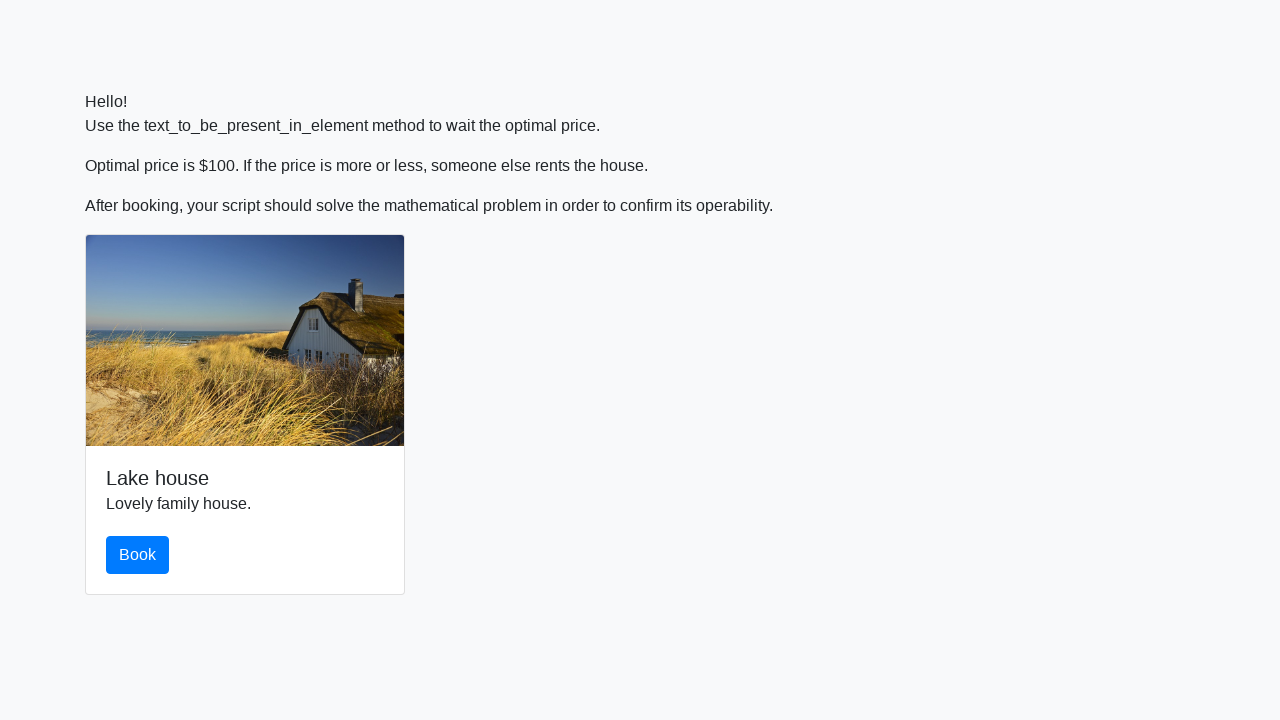

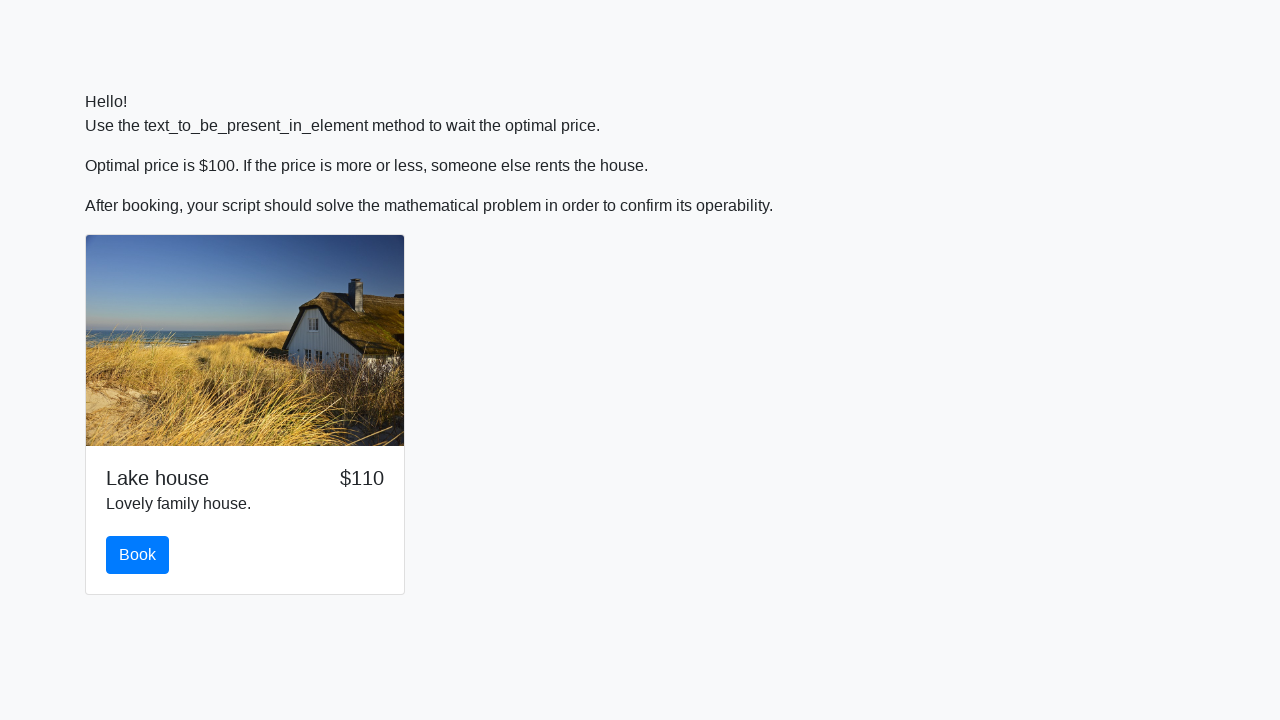